Tests table sorting functionality by clicking the Name column header to sort, then navigates through pagination pages 2, 3, and 4 to verify the table displays sorted data across all pages.

Starting URL: https://www.lambdatest.com/selenium-playground/table-sort-search-demo

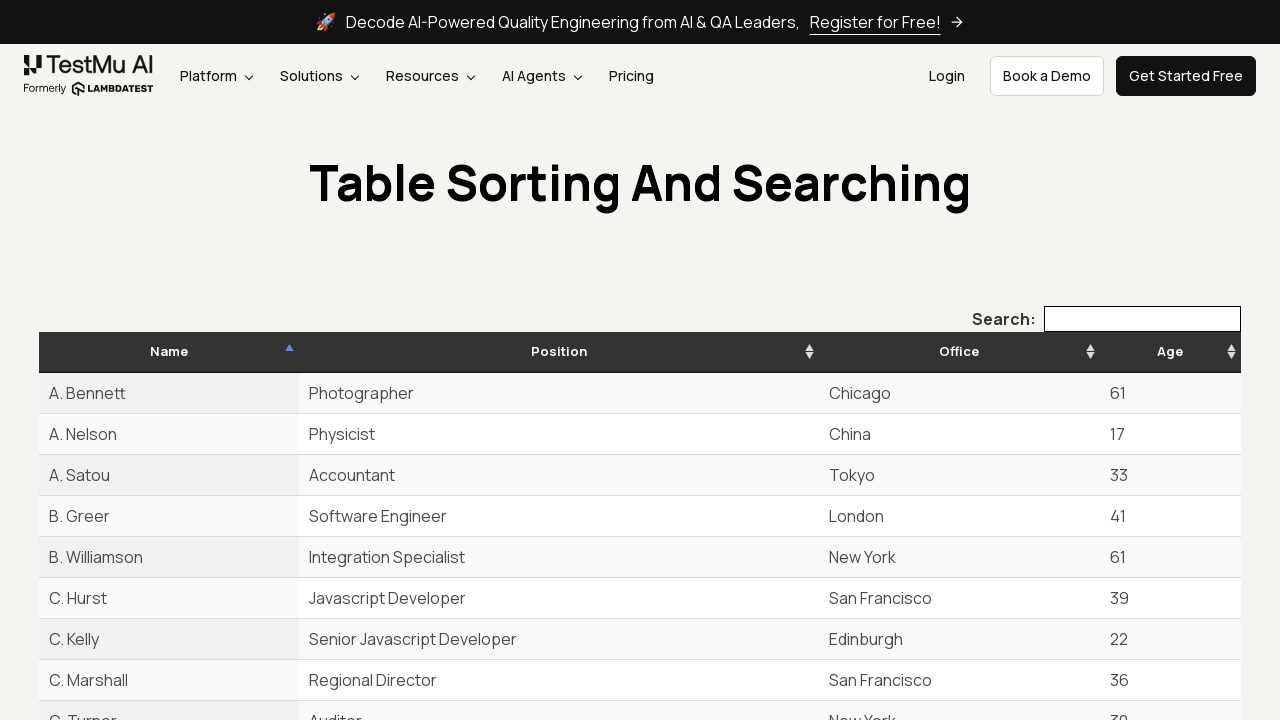

Clicked Name column header to sort table by name in descending order at (169, 352) on th[aria-label^="Name: activate to sort column"]
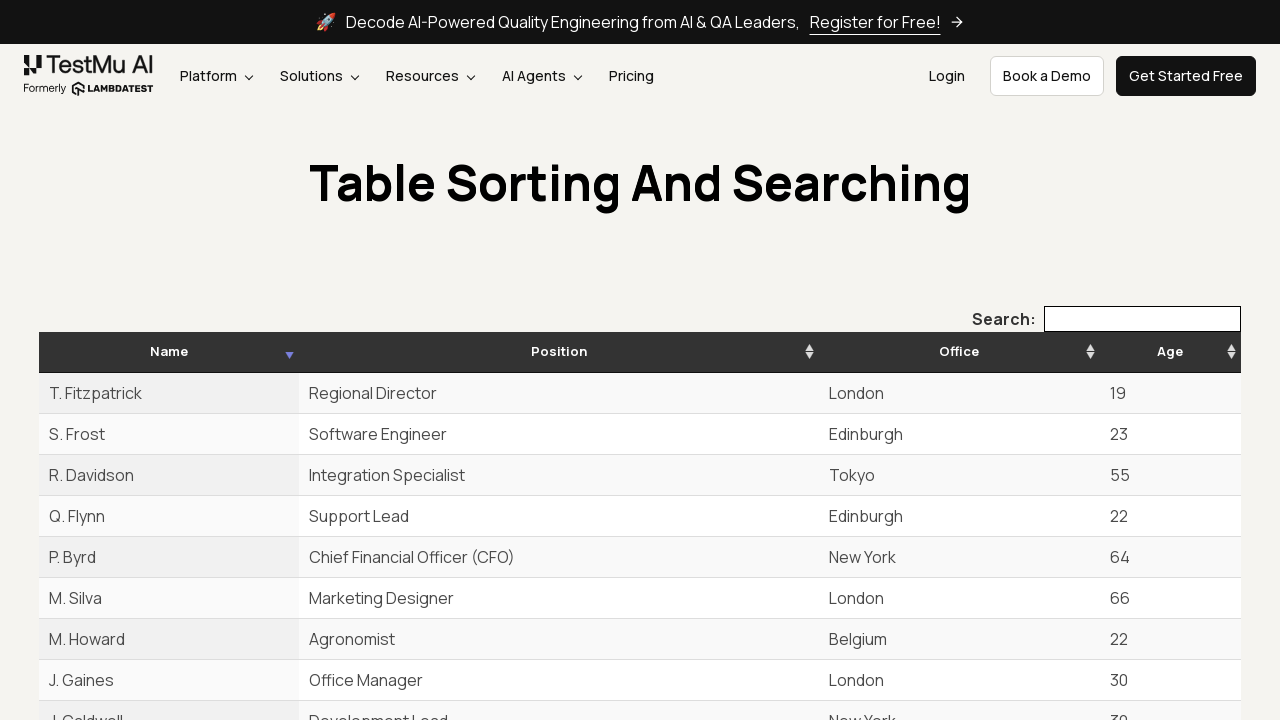

Sorted table data loaded successfully
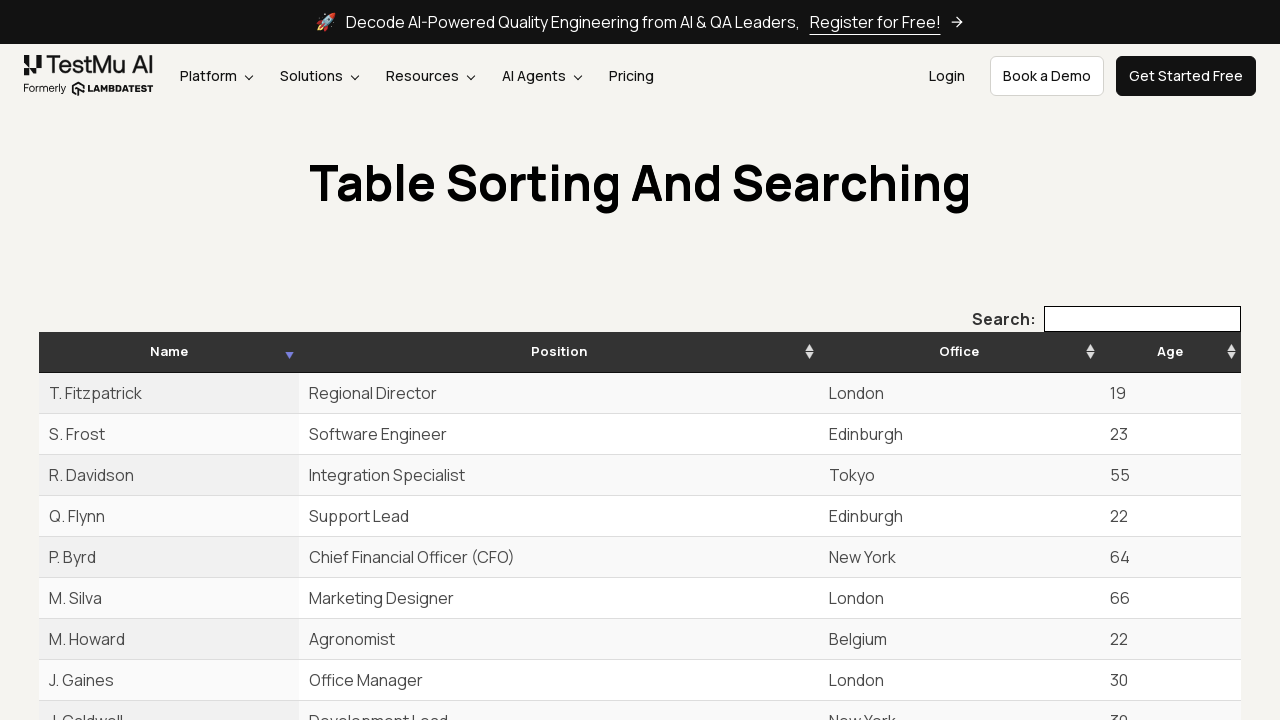

Navigated to pagination page 2 at (1104, 360) on [data-dt-idx="2"]
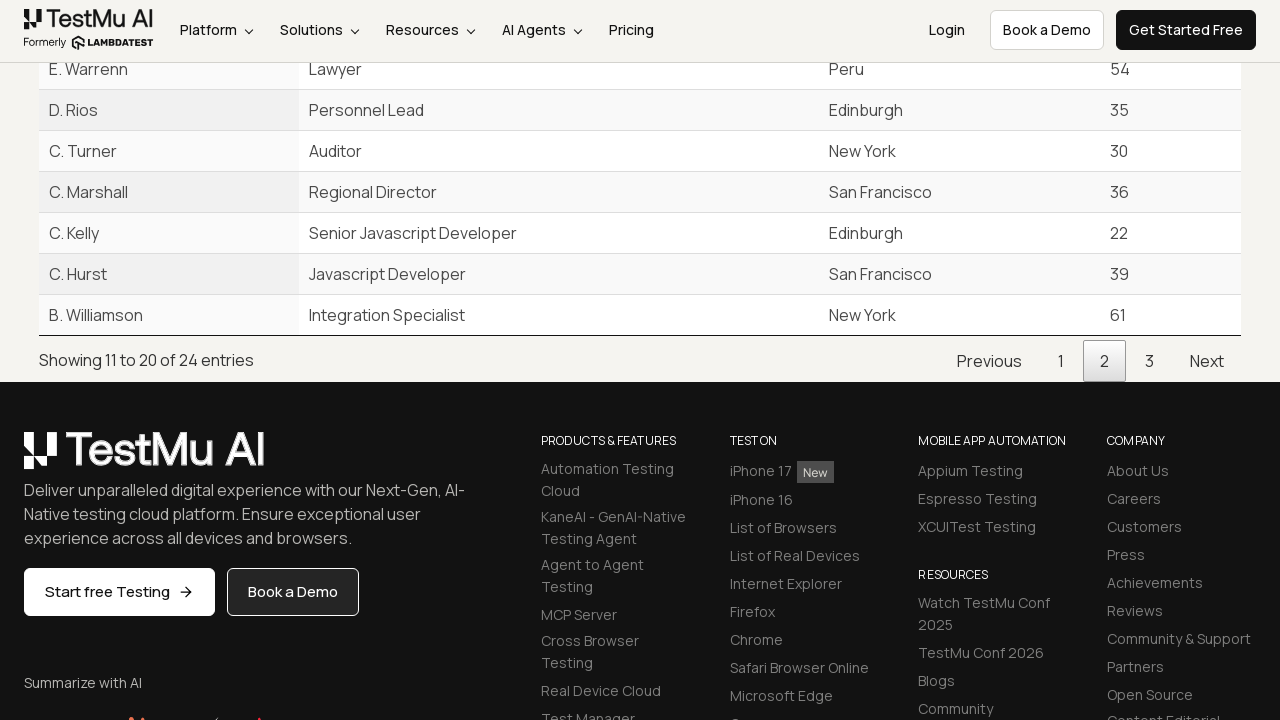

Page 2 data loaded and sorted entries visible
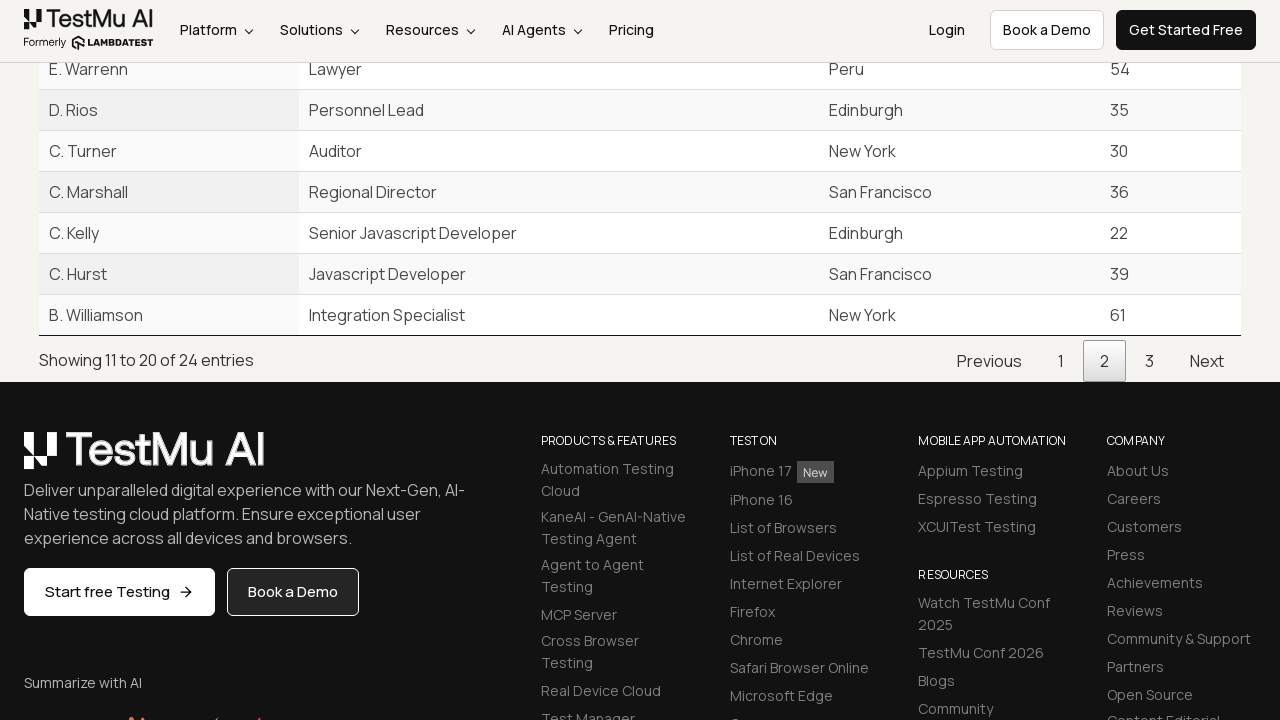

Navigated to pagination page 3 at (1150, 360) on [data-dt-idx="3"]
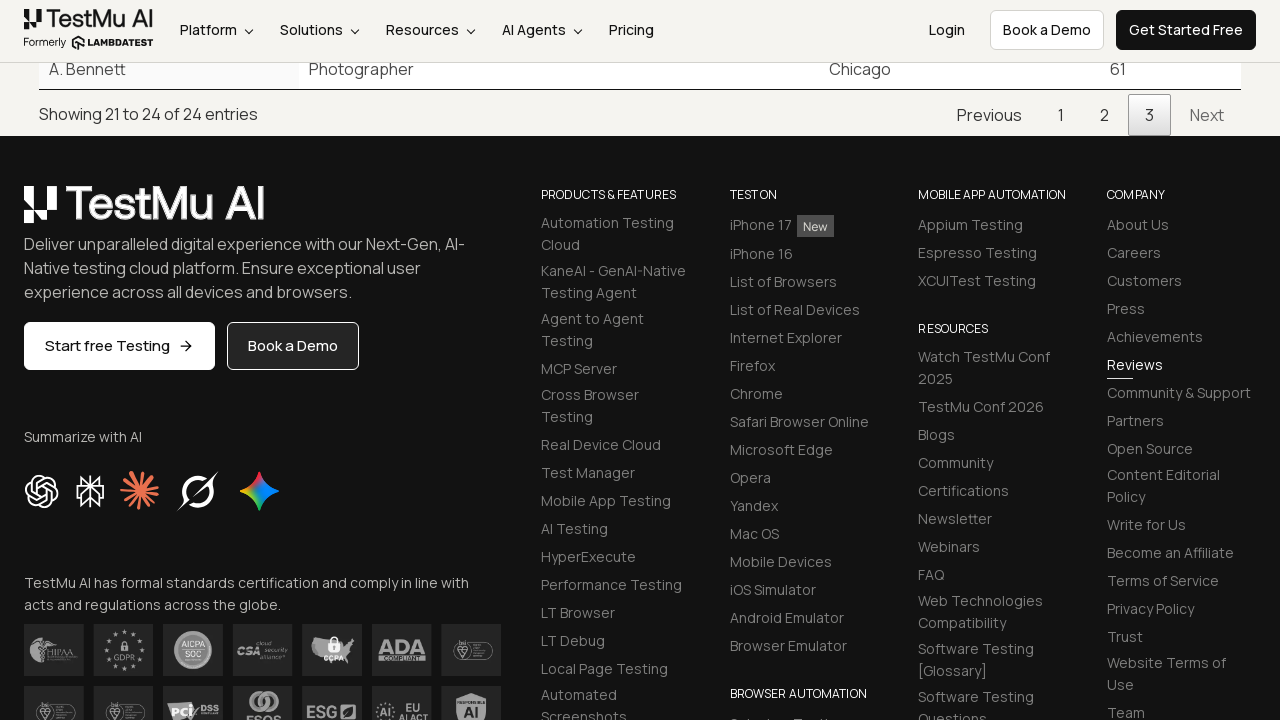

Page 3 data loaded and sorted entries visible
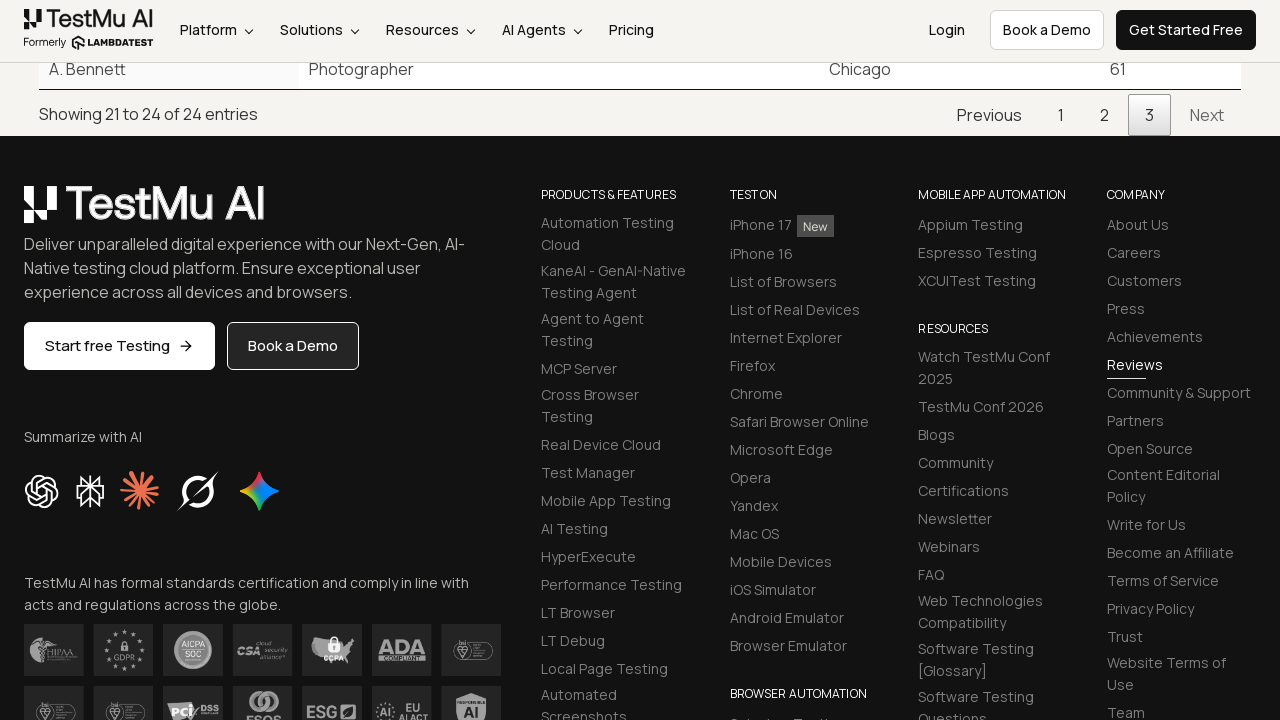

Navigated to pagination page 4 at (1207, 114) on [data-dt-idx="4"]
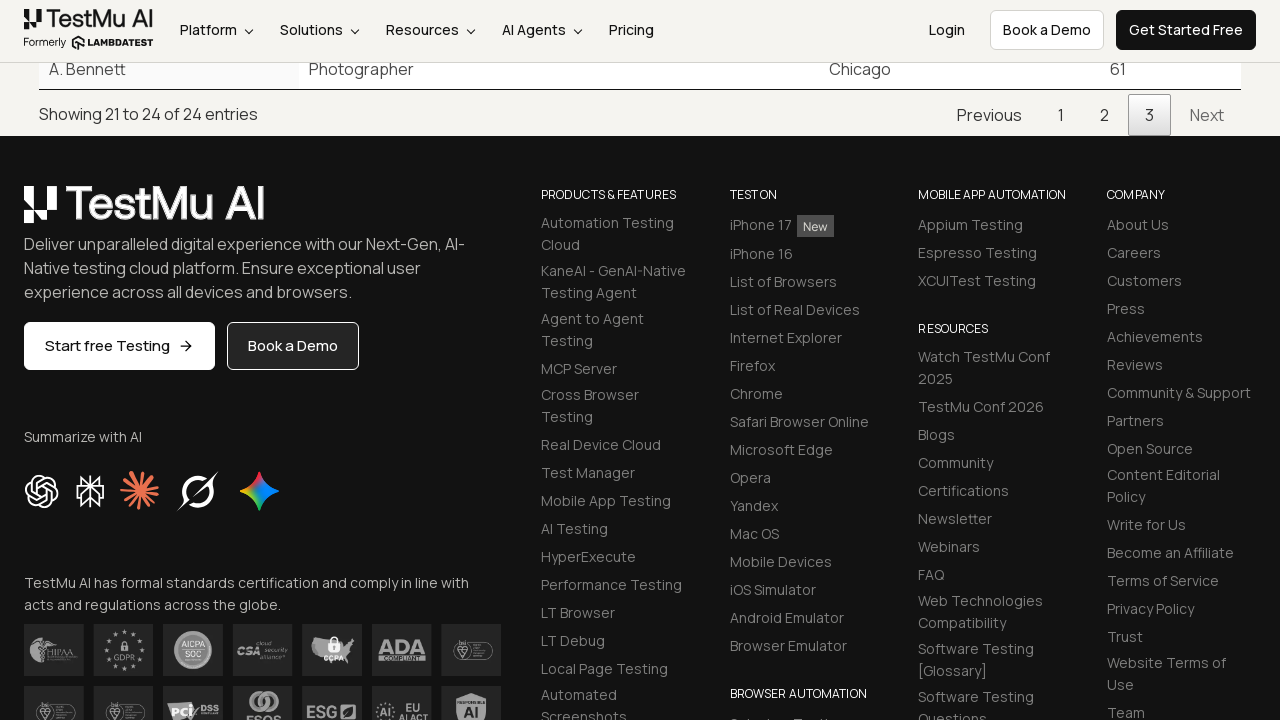

Page 4 data loaded and sorted entries visible
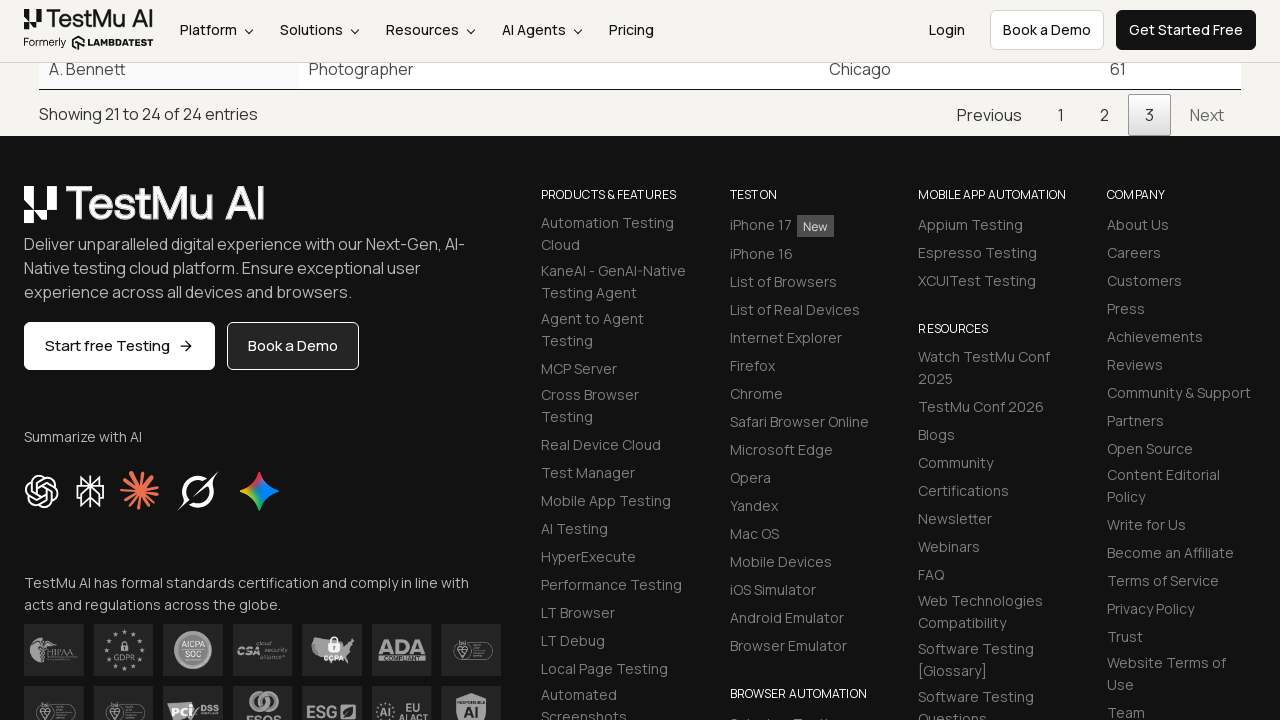

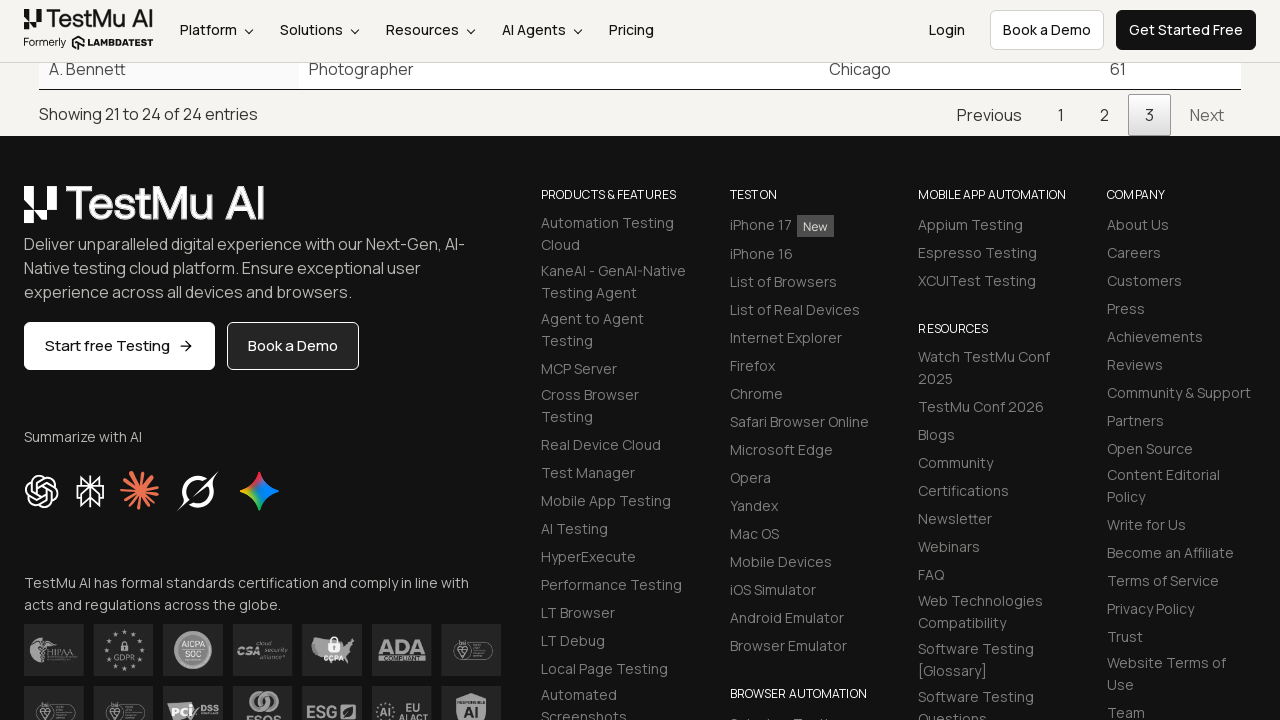